Tests table data by finding a course name in the table and verifying its corresponding price value.

Starting URL: https://rahulshettyacademy.com/AutomationPractice/

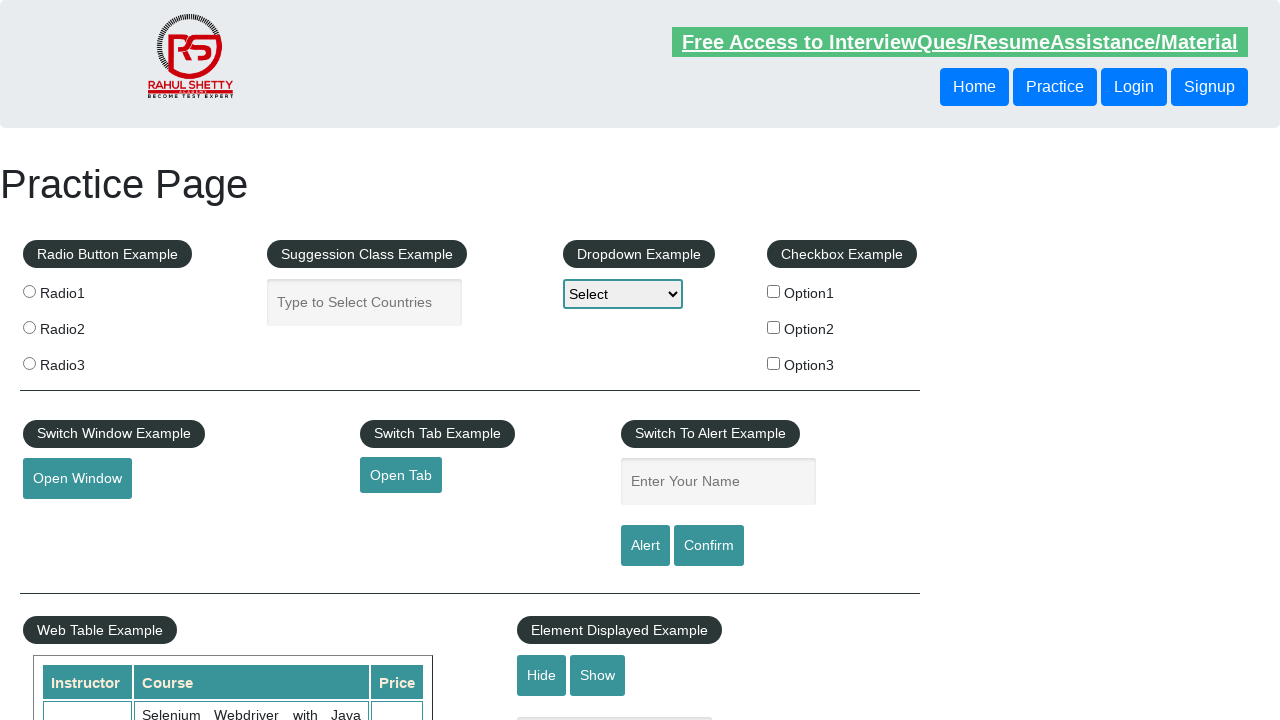

Waited for table rows to load
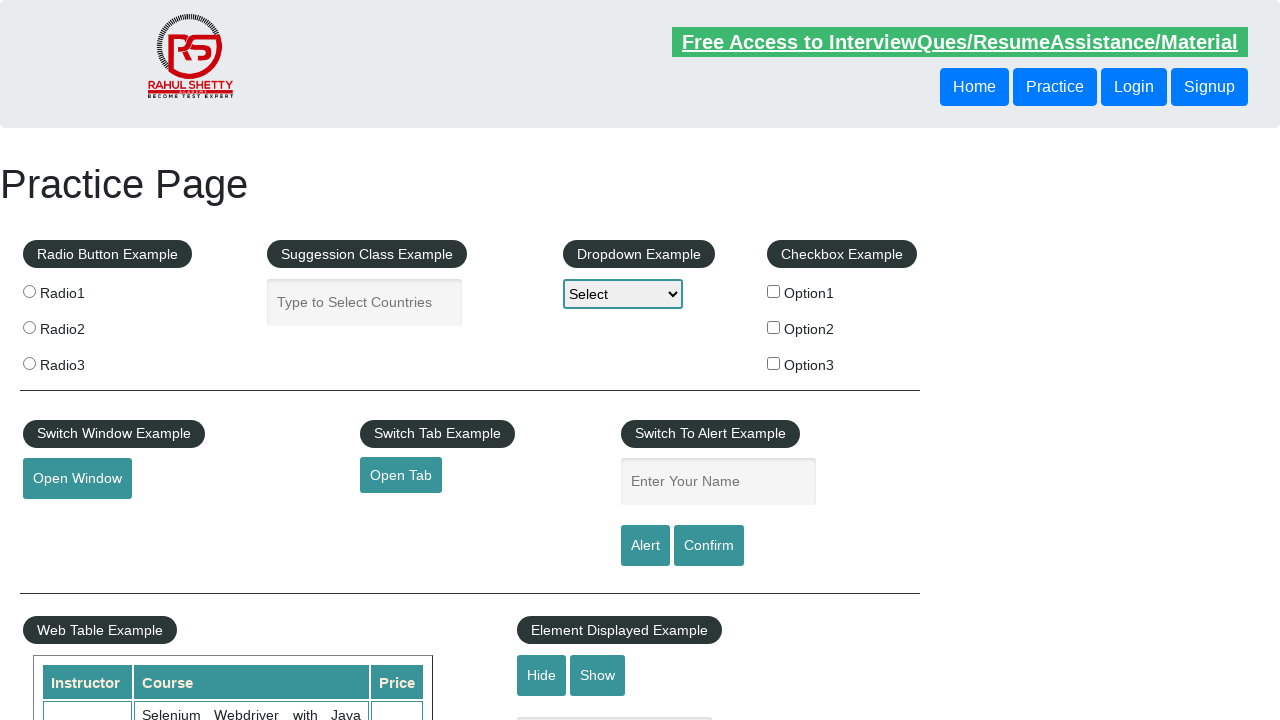

Located all table rows
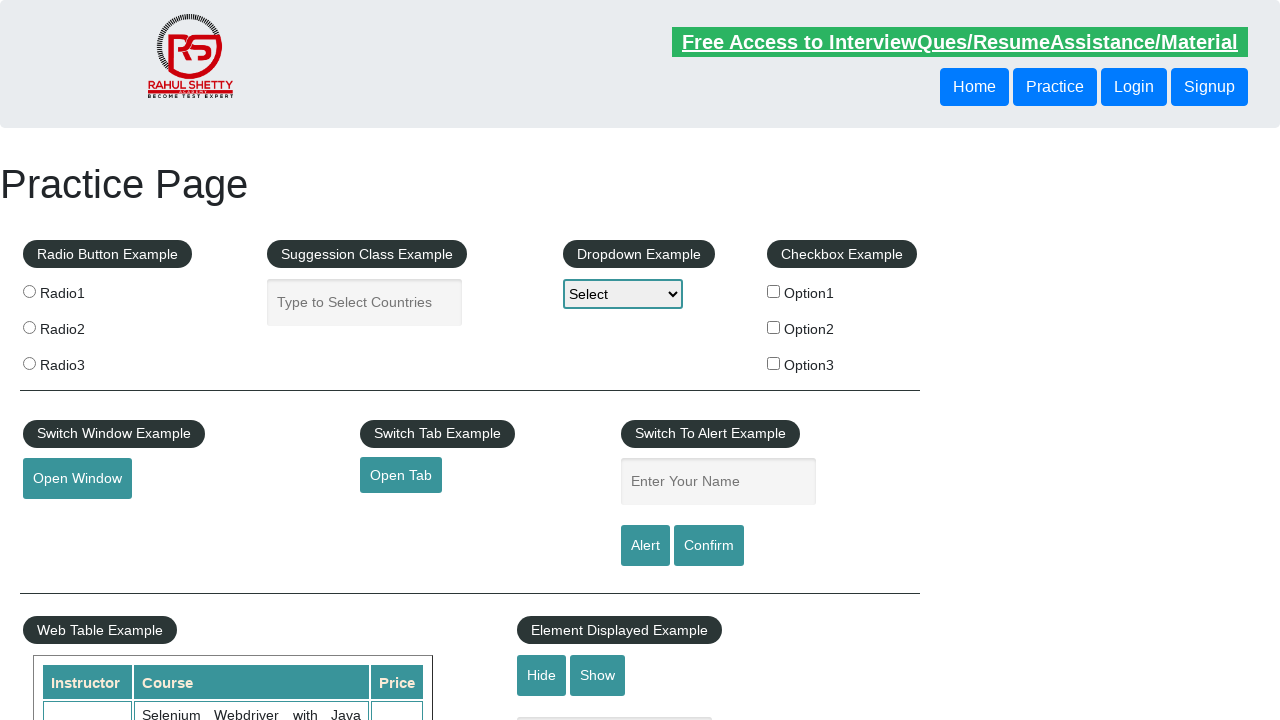

Counted 22 rows in the table
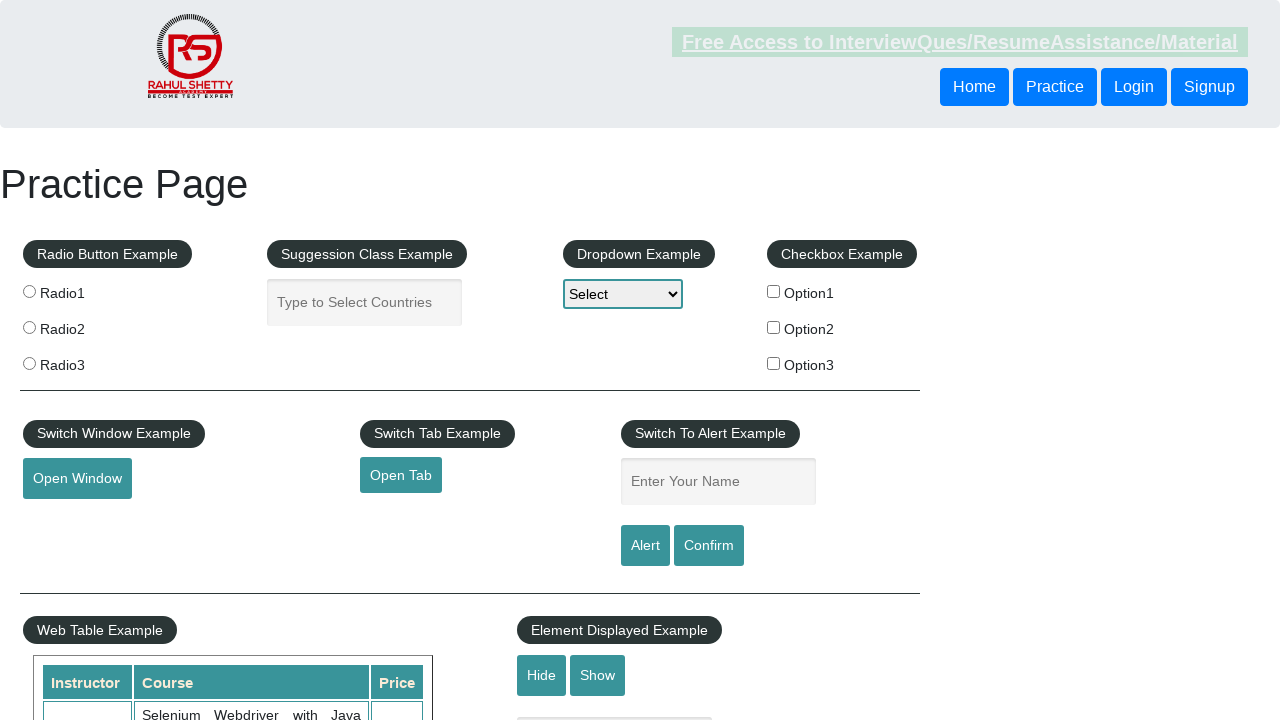

Selected row 0 from table
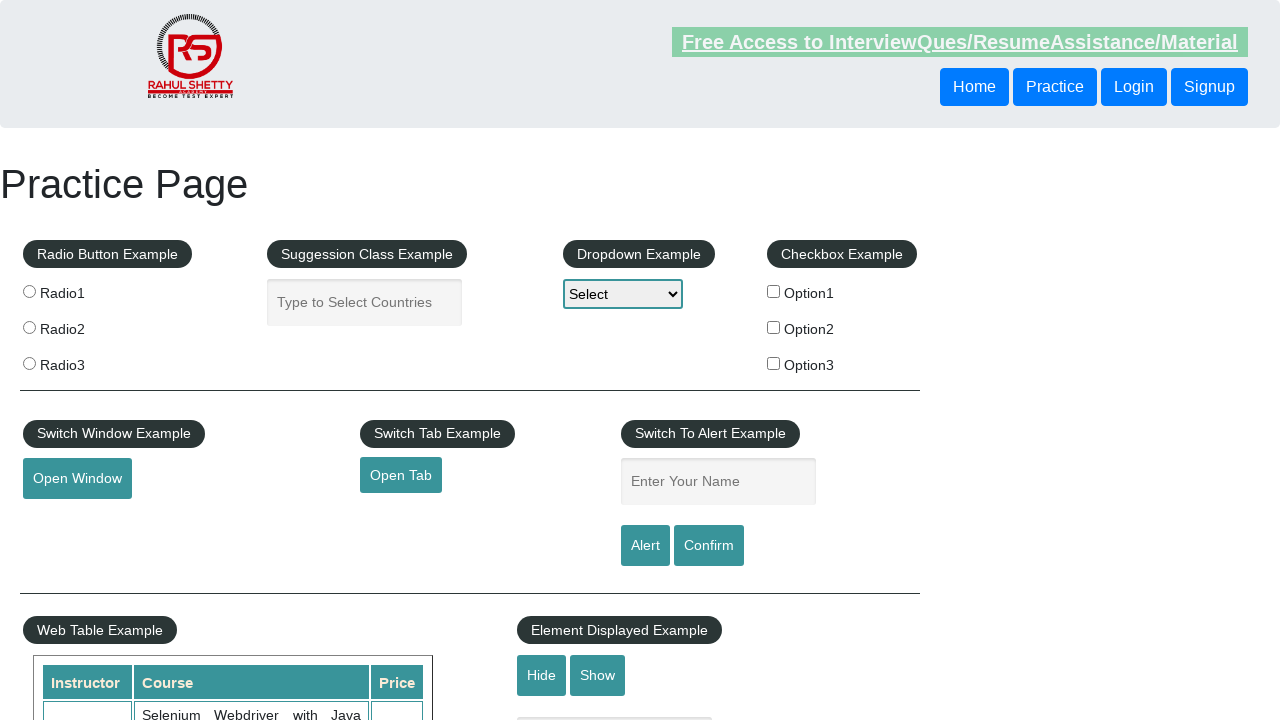

Located cells in row 0
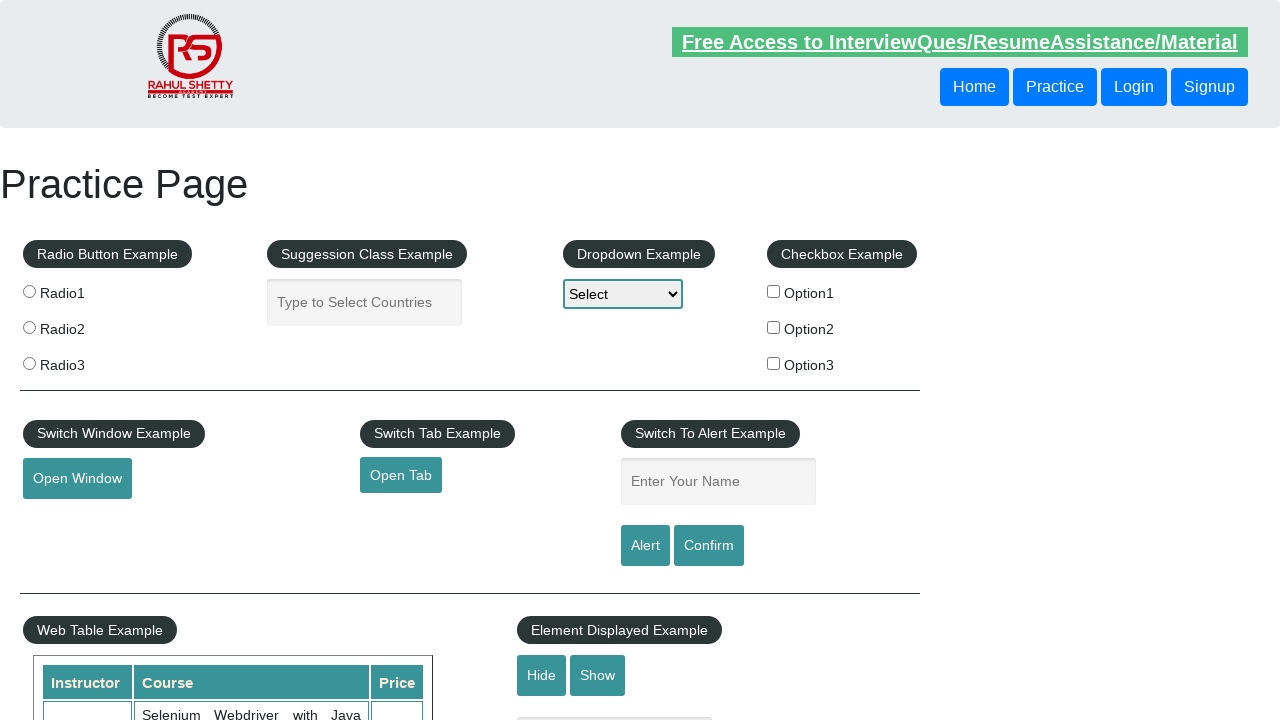

Selected row 1 from table
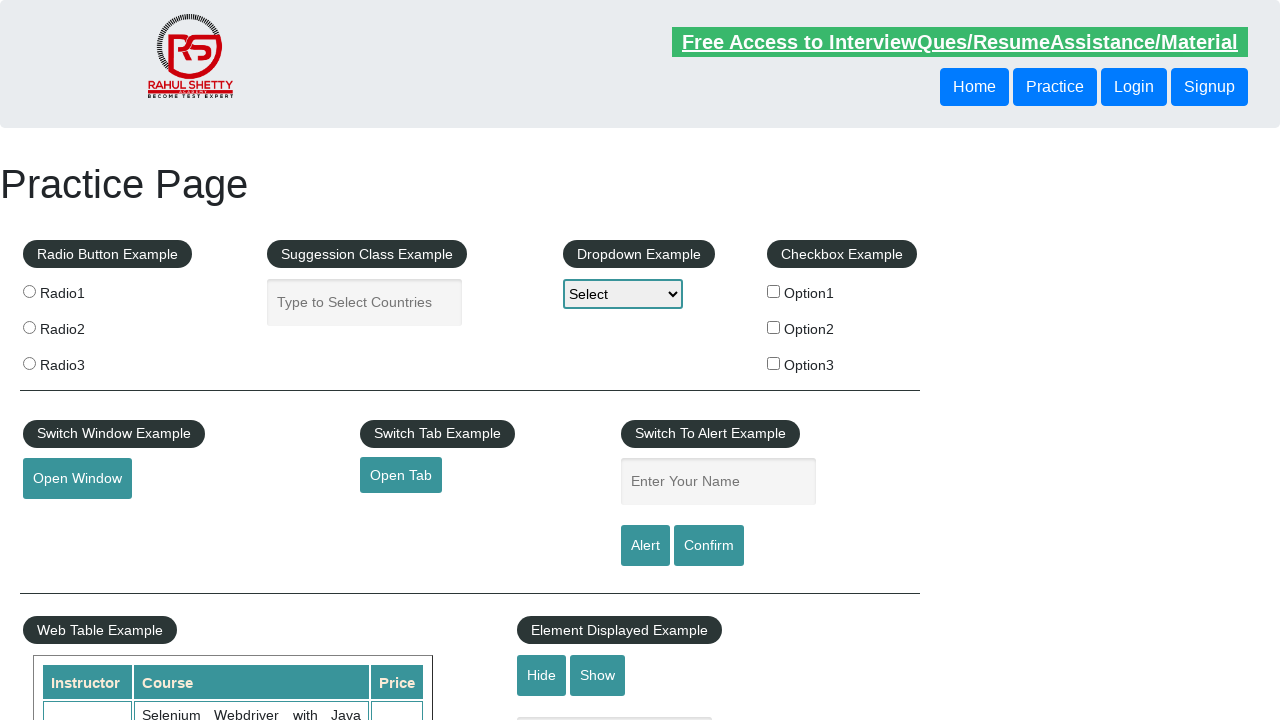

Located cells in row 1
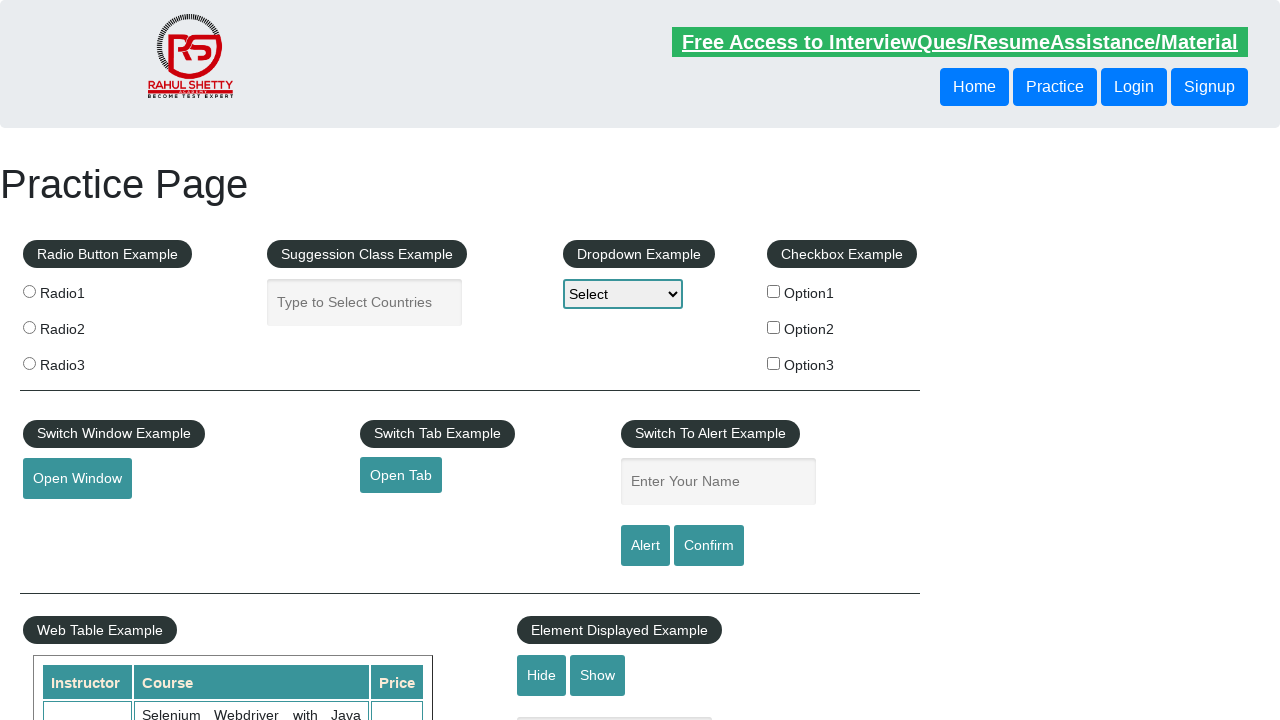

Retrieved course name from row 1: 'Selenium Webdriver with Java Basics + Advanced + Interview Guide'
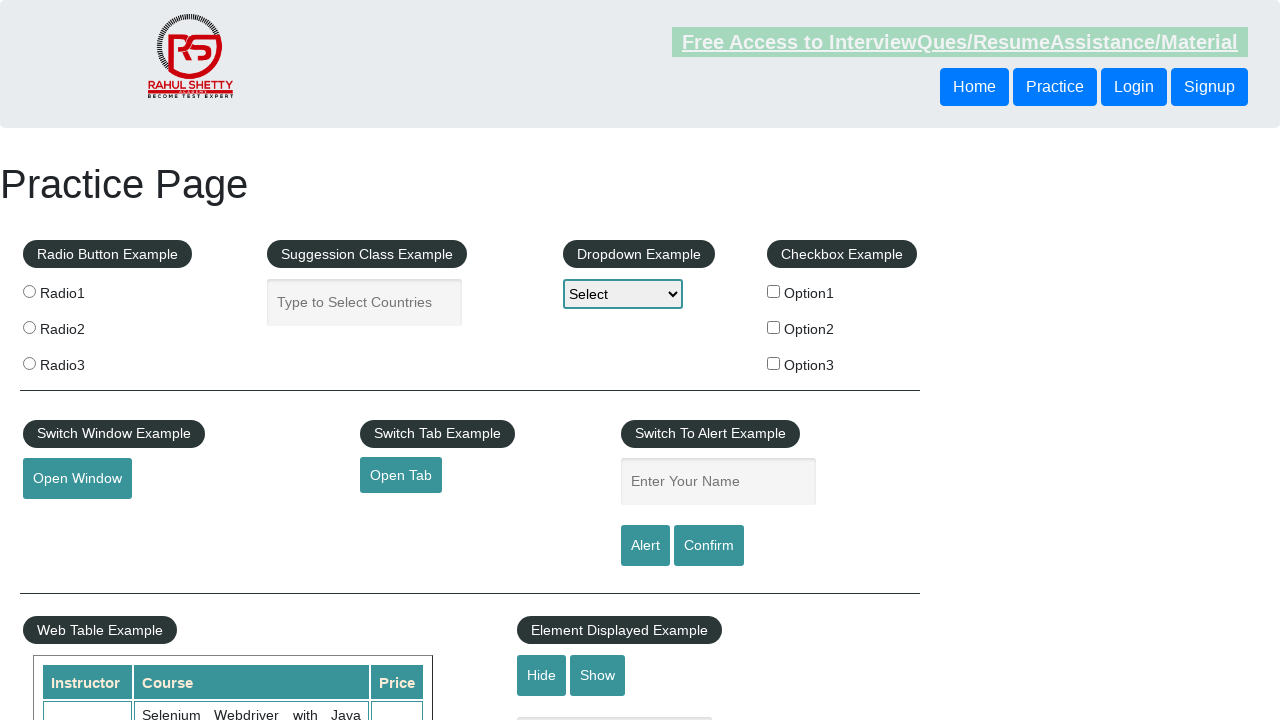

Selected row 2 from table
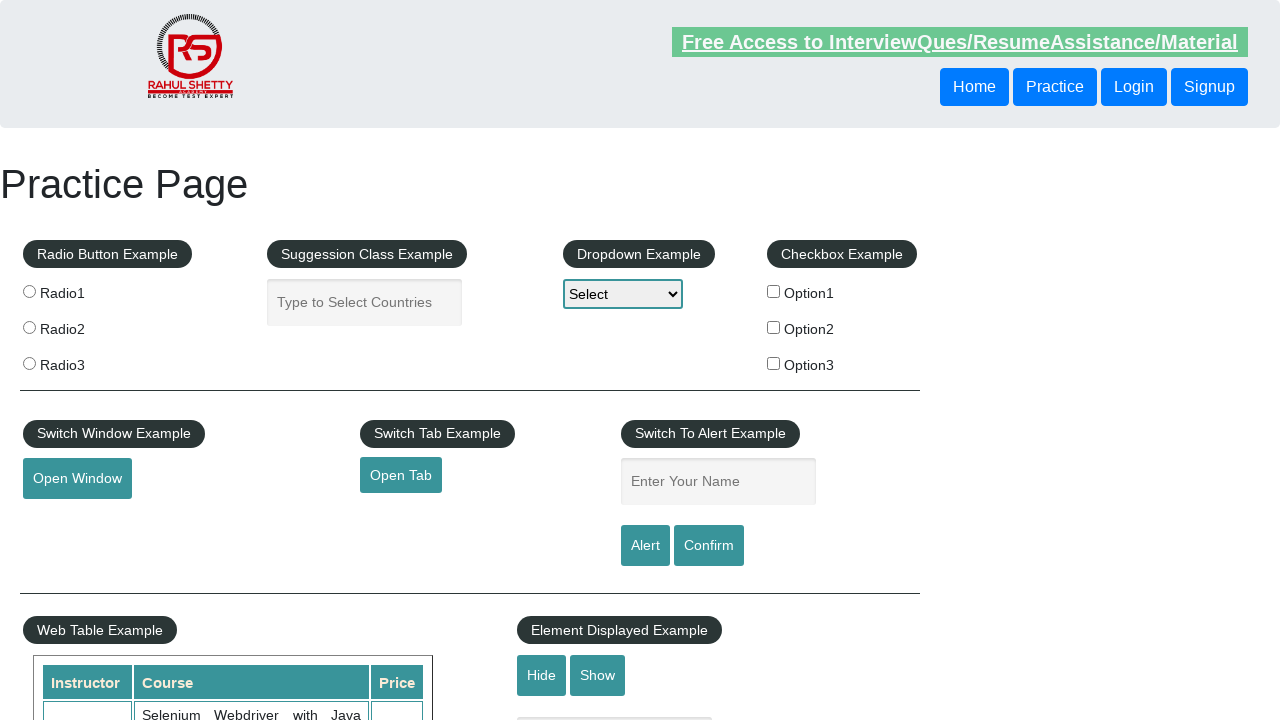

Located cells in row 2
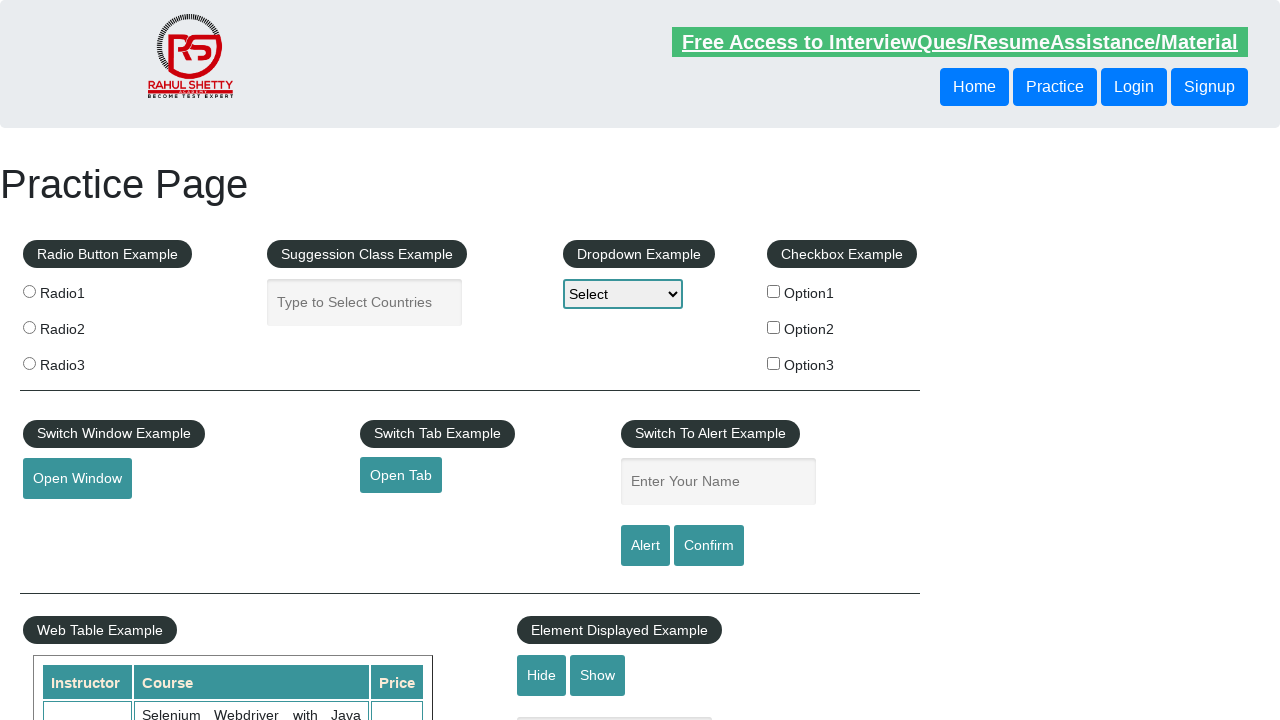

Retrieved course name from row 2: 'Learn SQL in Practical + Database Testing from Scratch'
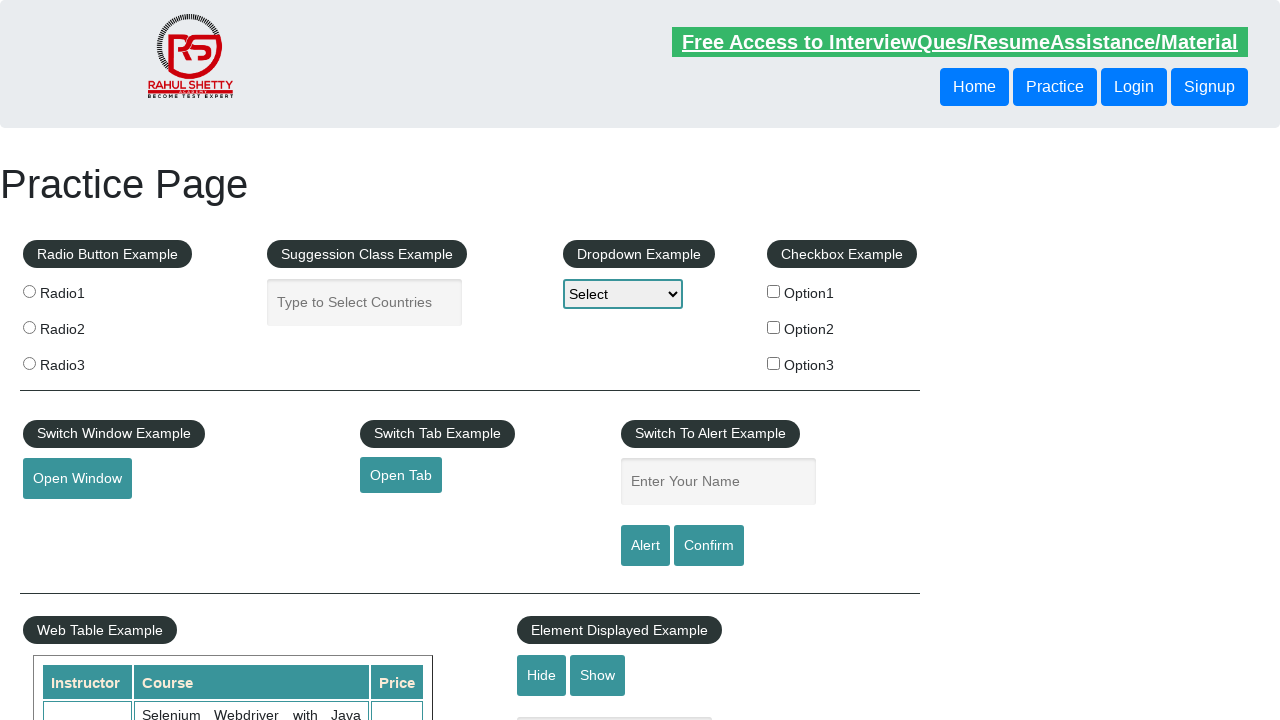

Selected row 3 from table
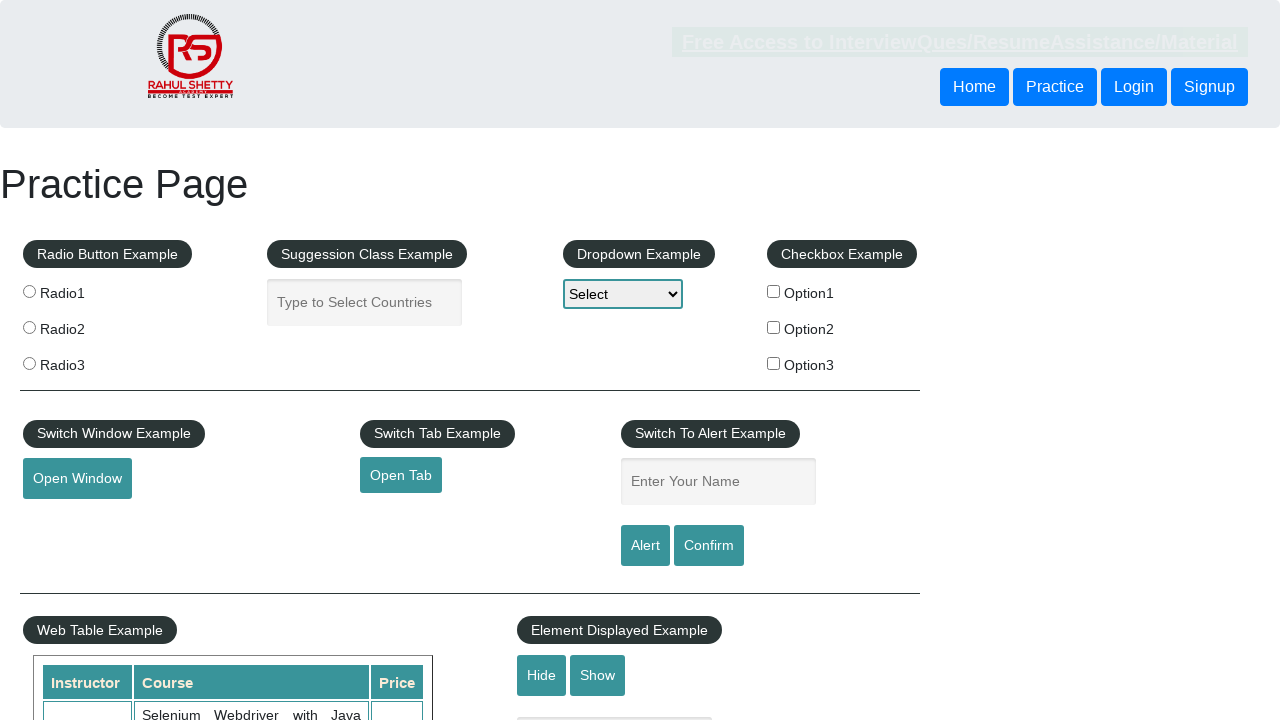

Located cells in row 3
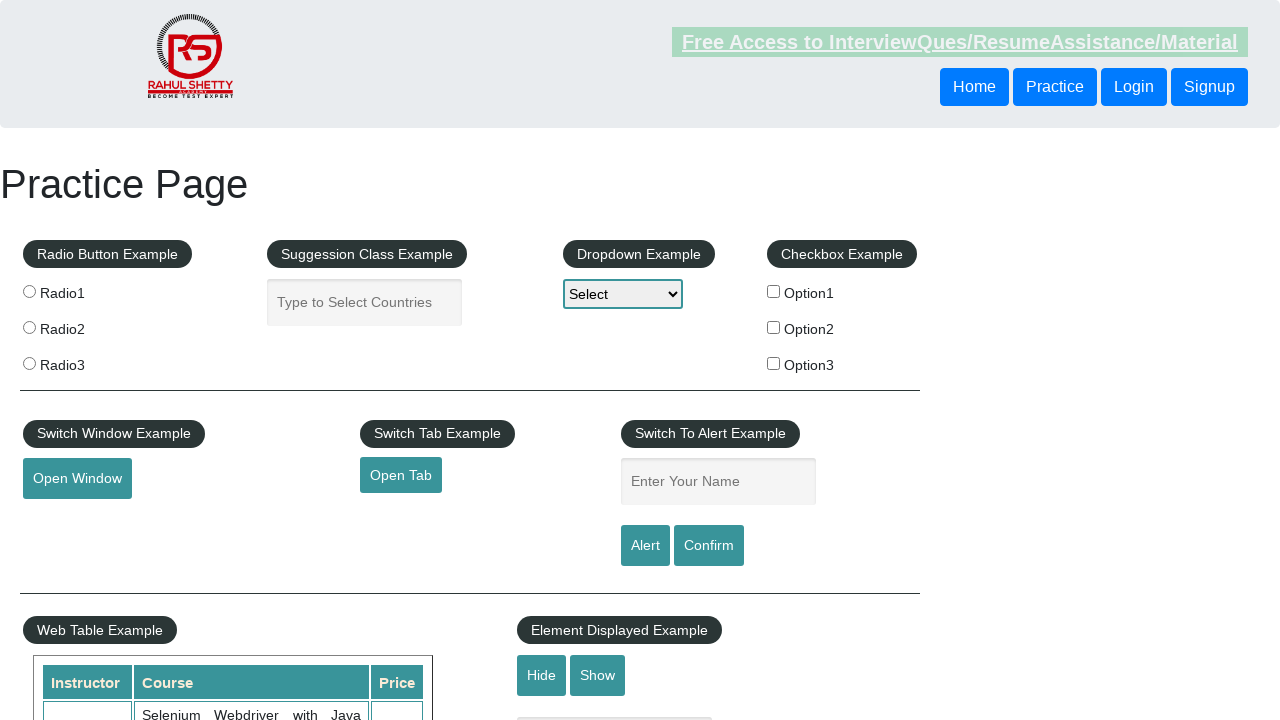

Retrieved course name from row 3: 'Appium (Selenium) - Mobile Automation Testing from Scratch'
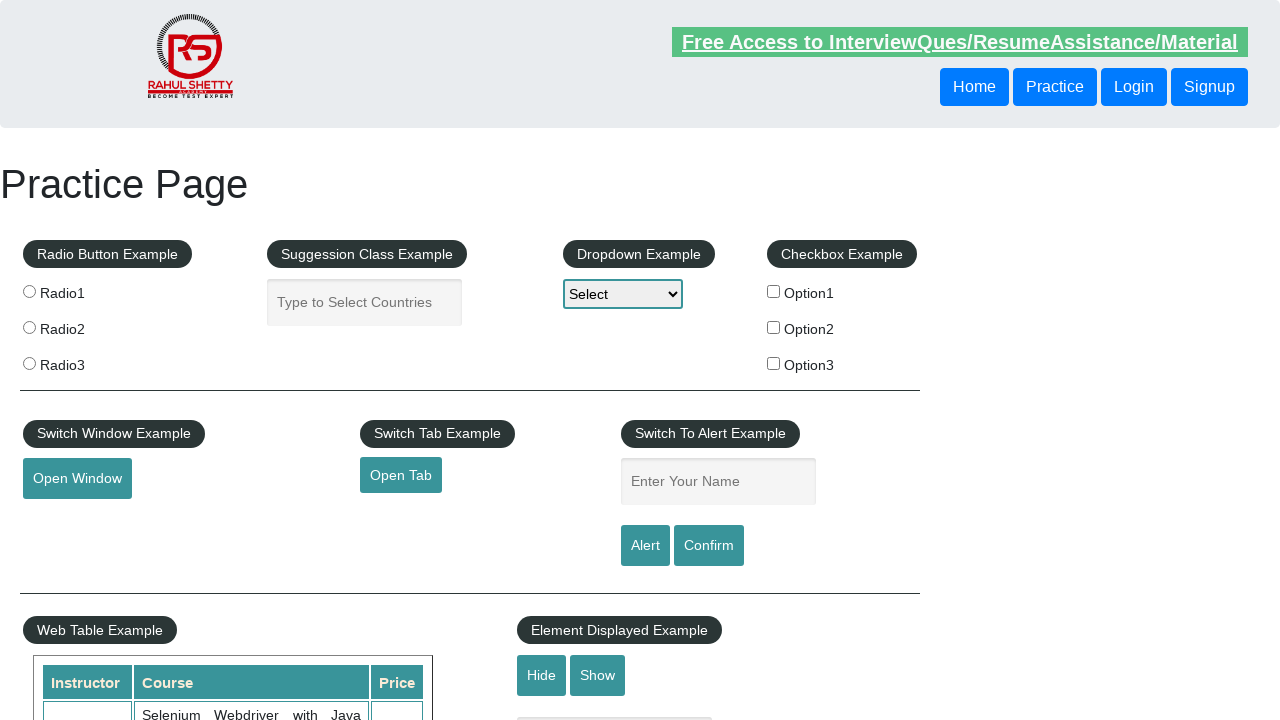

Selected row 4 from table
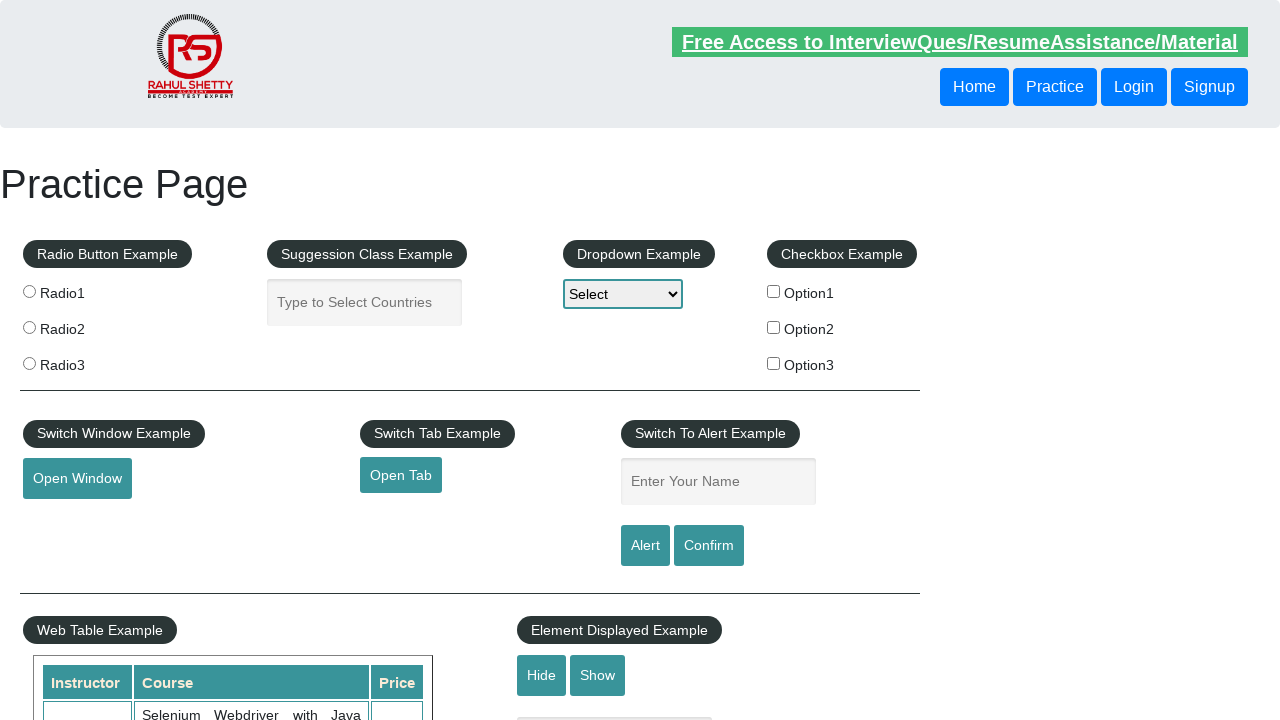

Located cells in row 4
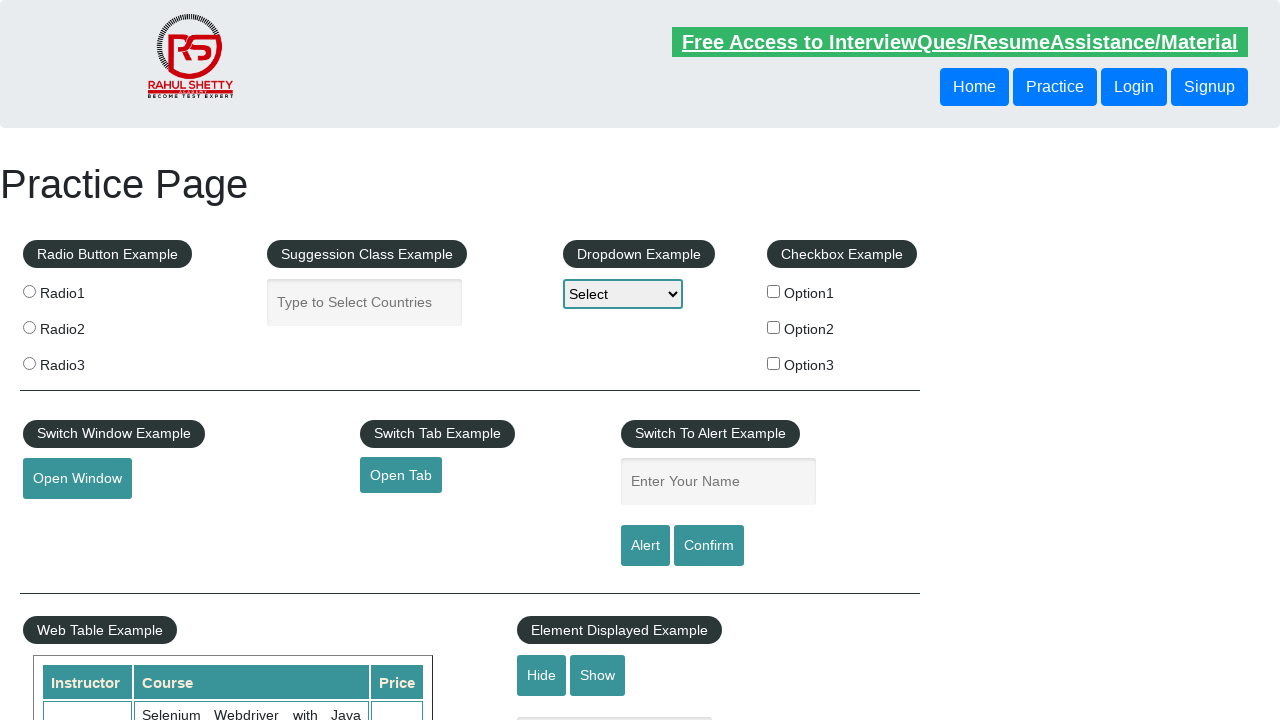

Retrieved course name from row 4: 'WebSecurity Testing for Beginners-QA knowledge to next level'
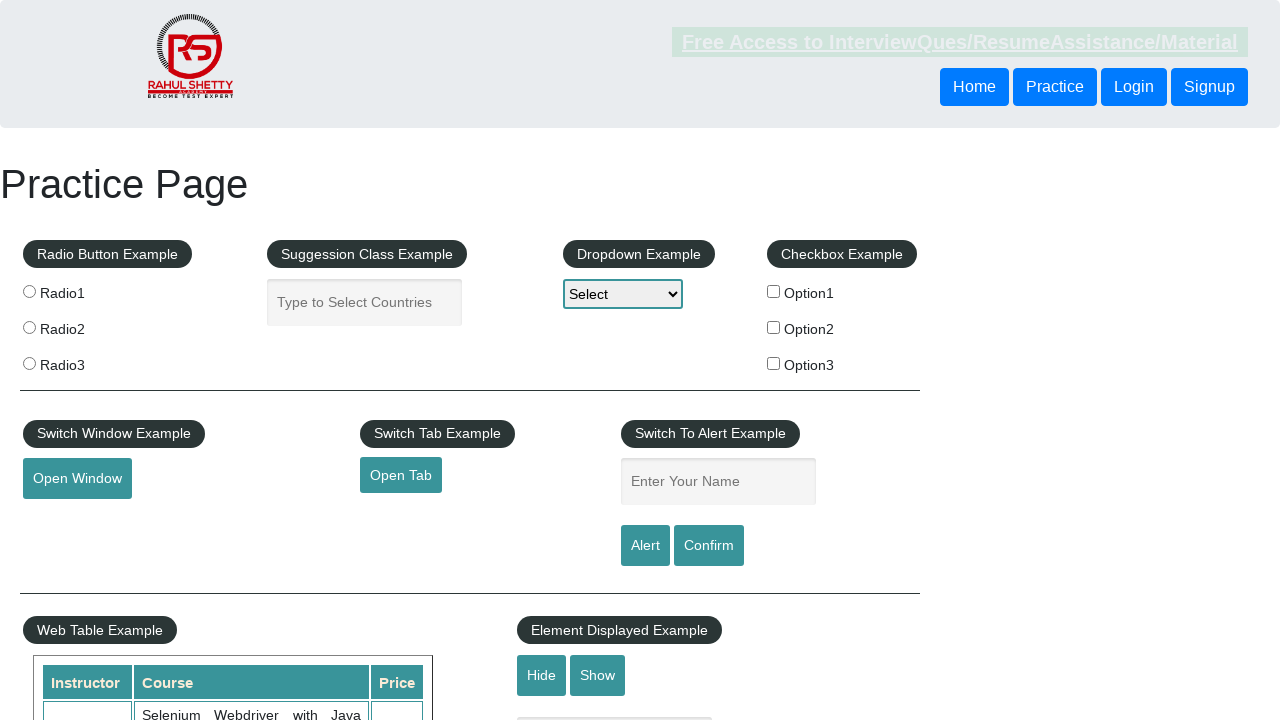

Selected row 5 from table
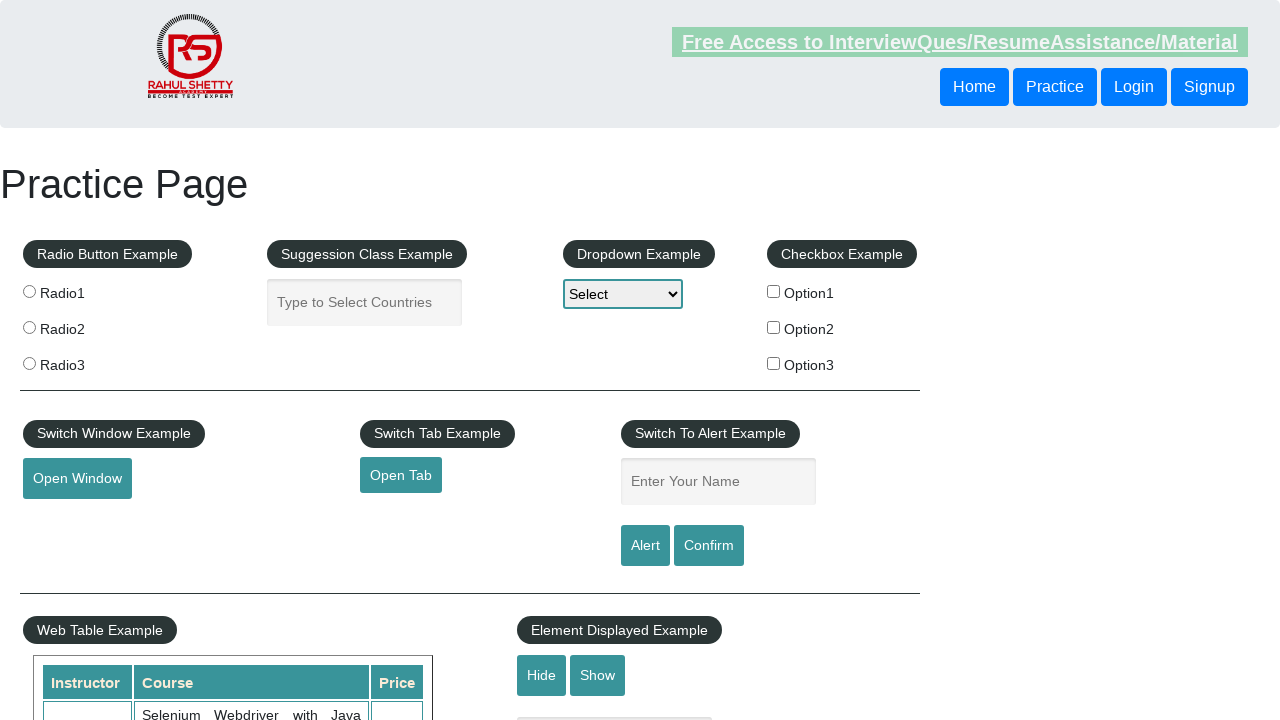

Located cells in row 5
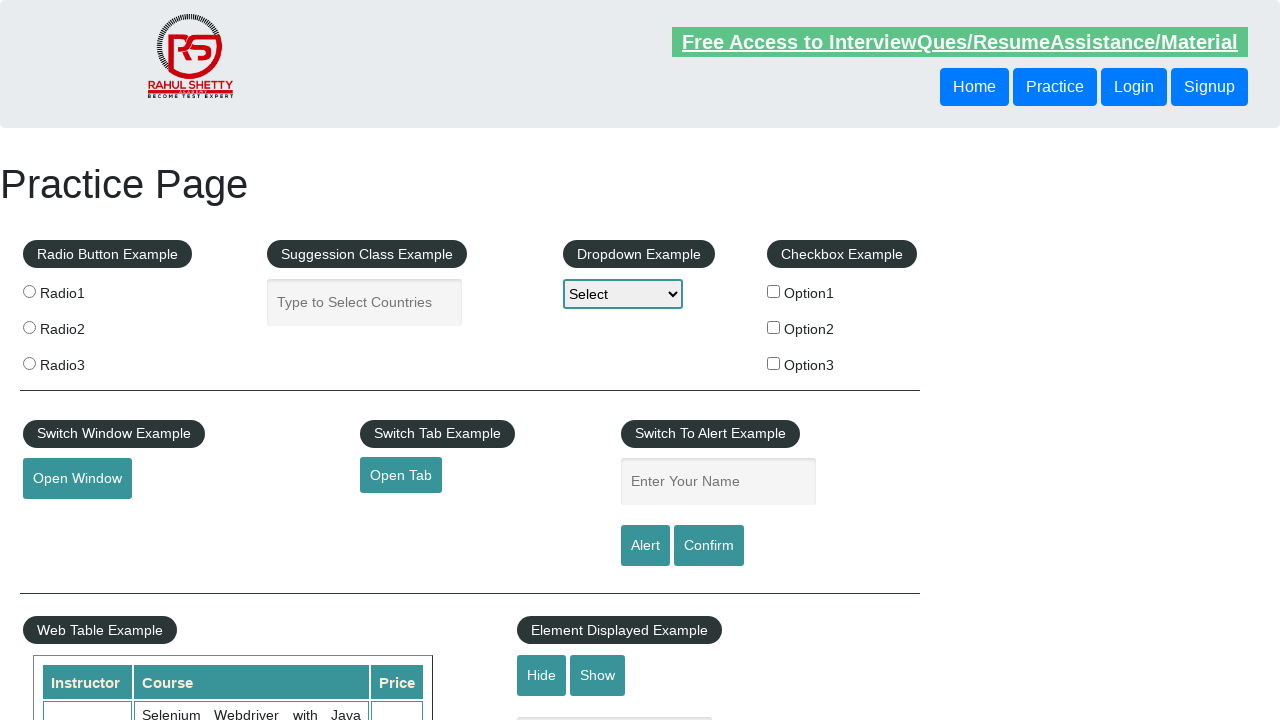

Retrieved course name from row 5: 'Learn JMETER from Scratch - (Performance + Load) Testing Tool'
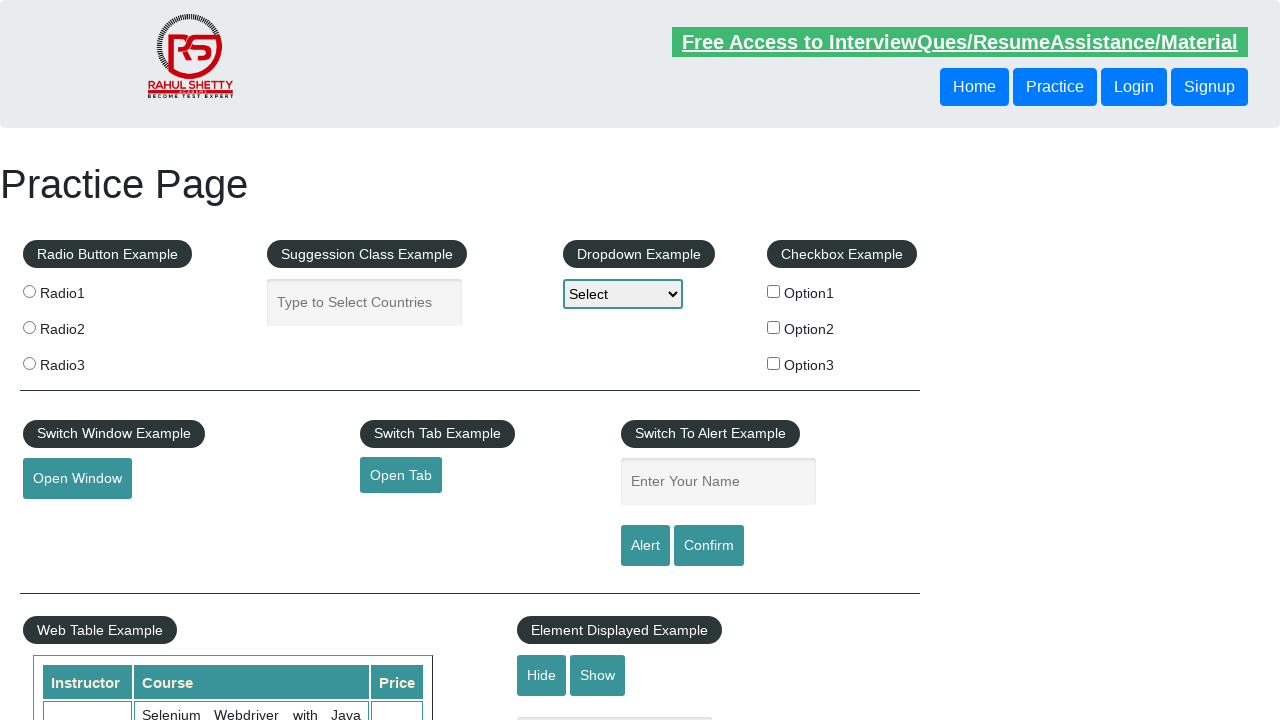

Selected row 6 from table
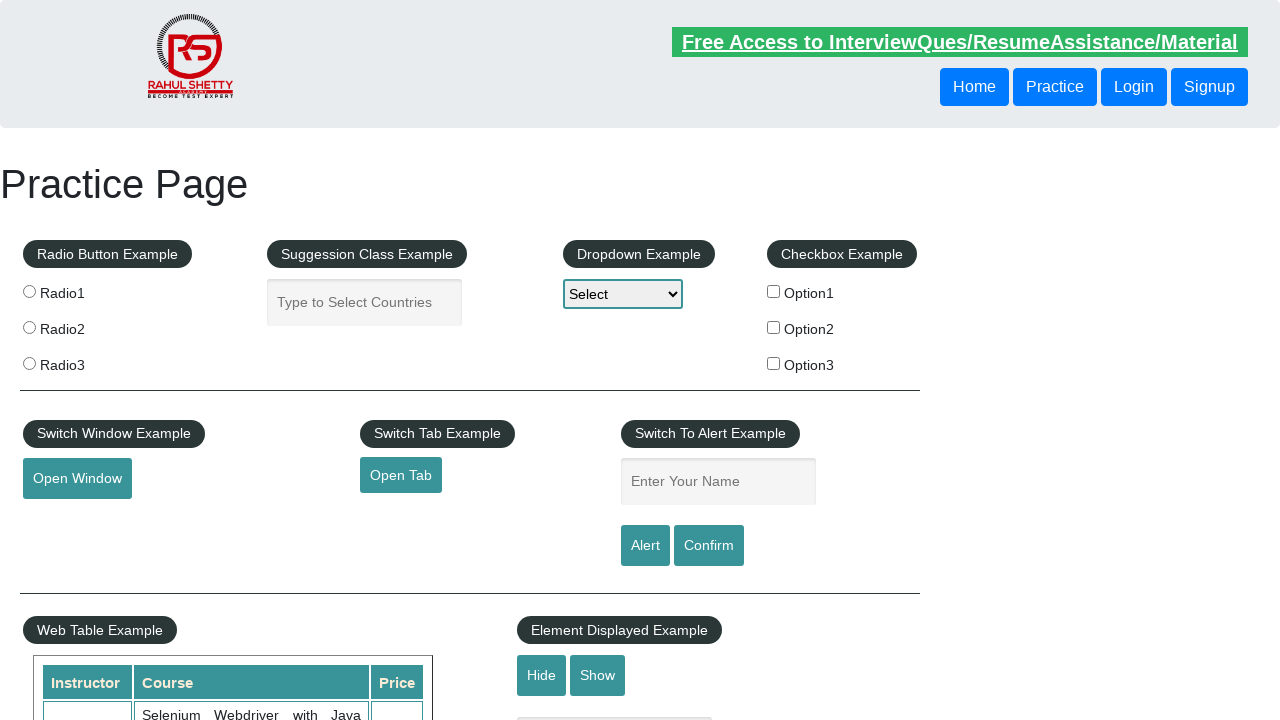

Located cells in row 6
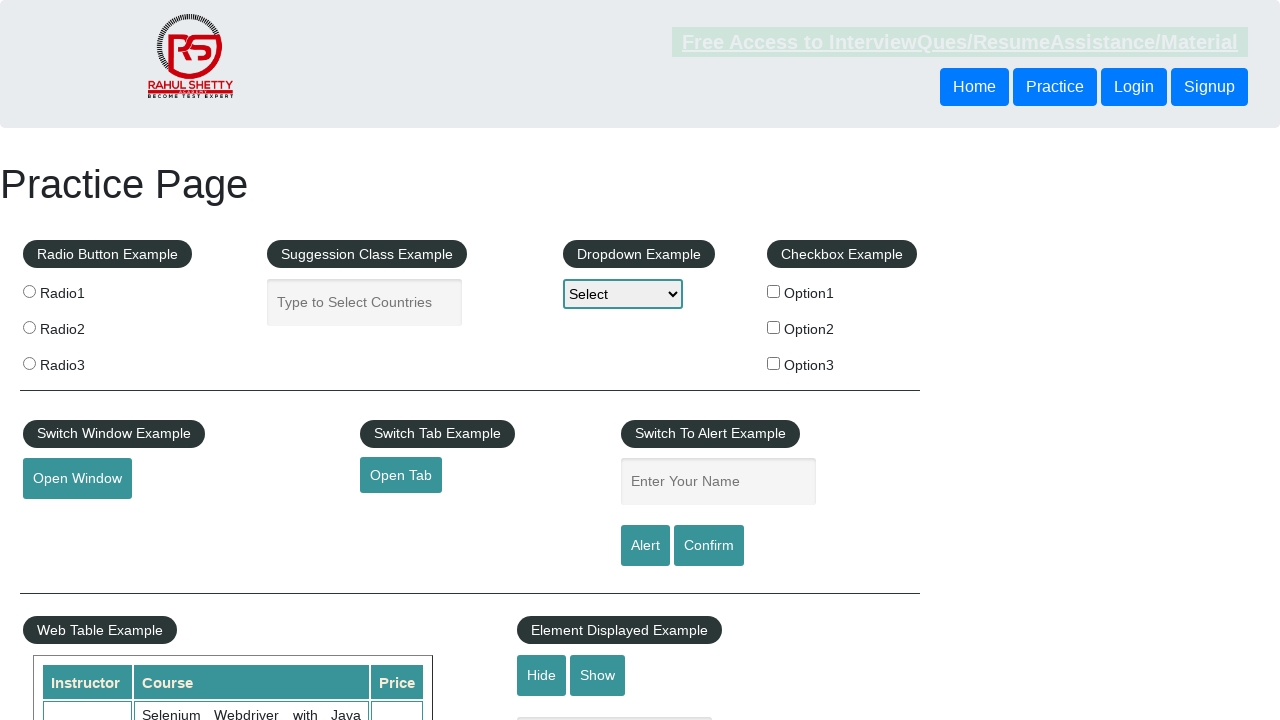

Retrieved course name from row 6: 'WebServices / REST API Testing with SoapUI'
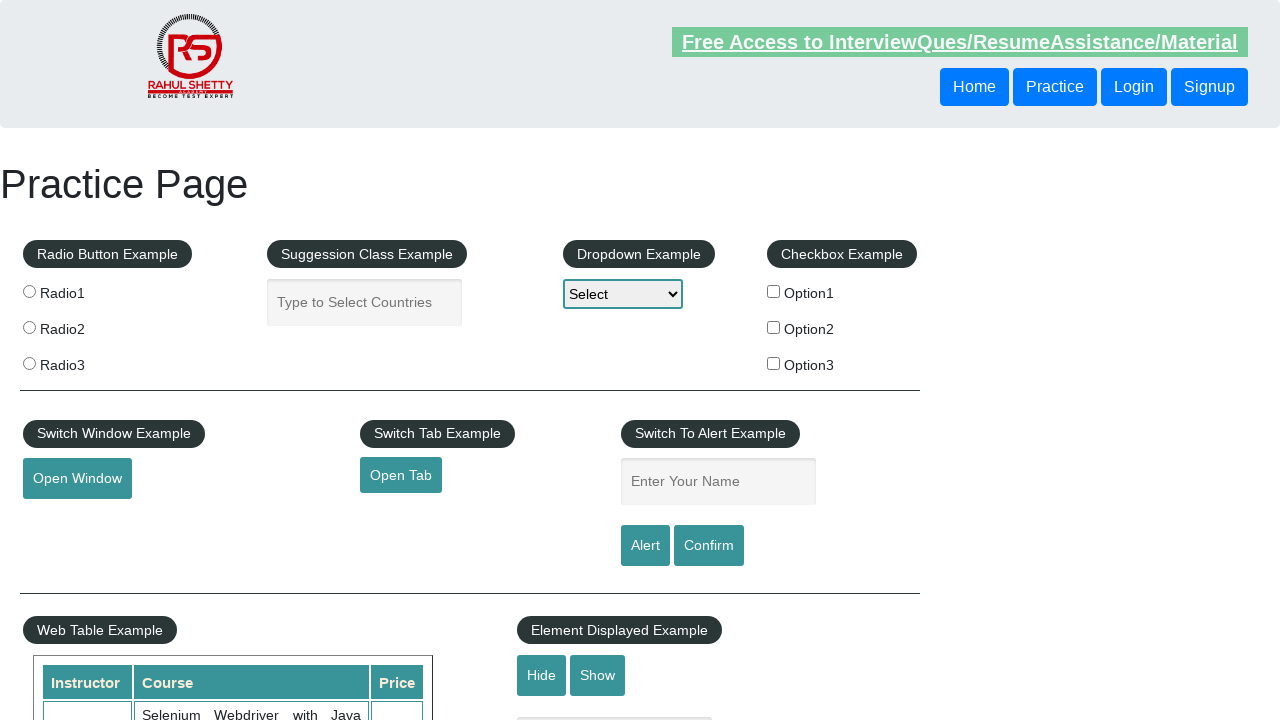

Selected row 7 from table
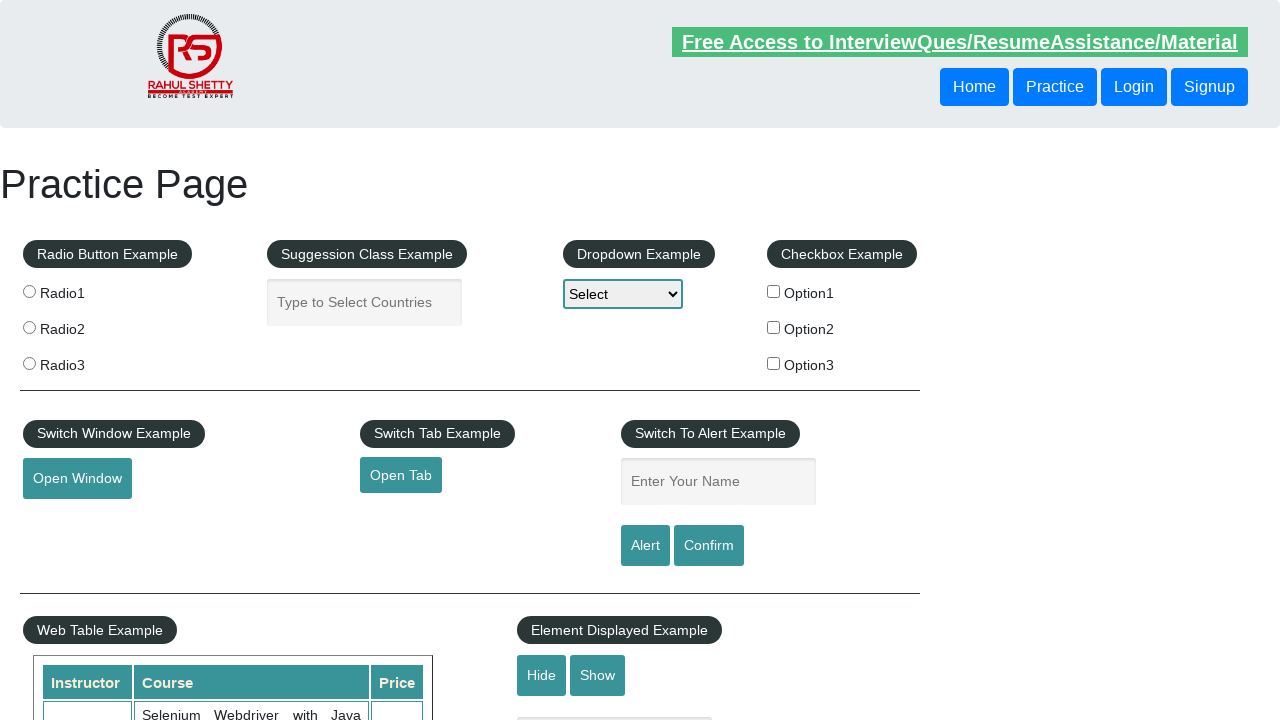

Located cells in row 7
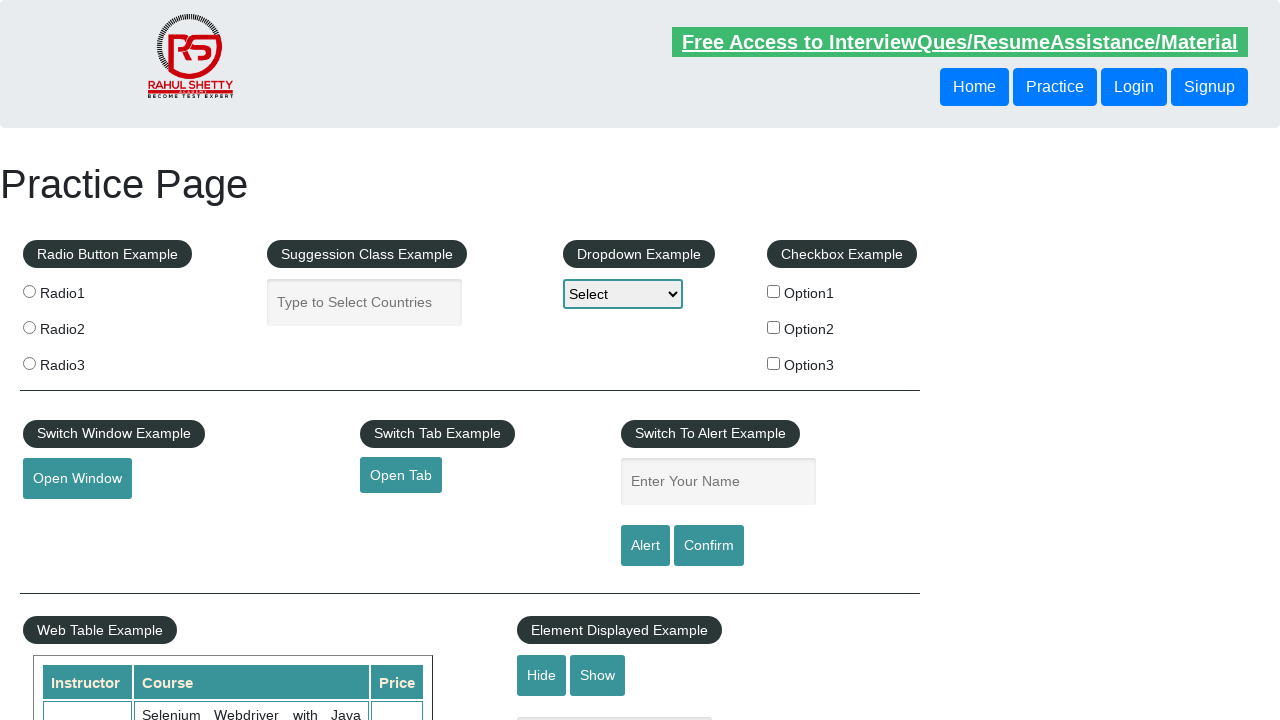

Retrieved course name from row 7: 'QA Expert Course :Software Testing + Bugzilla + SQL + Agile'
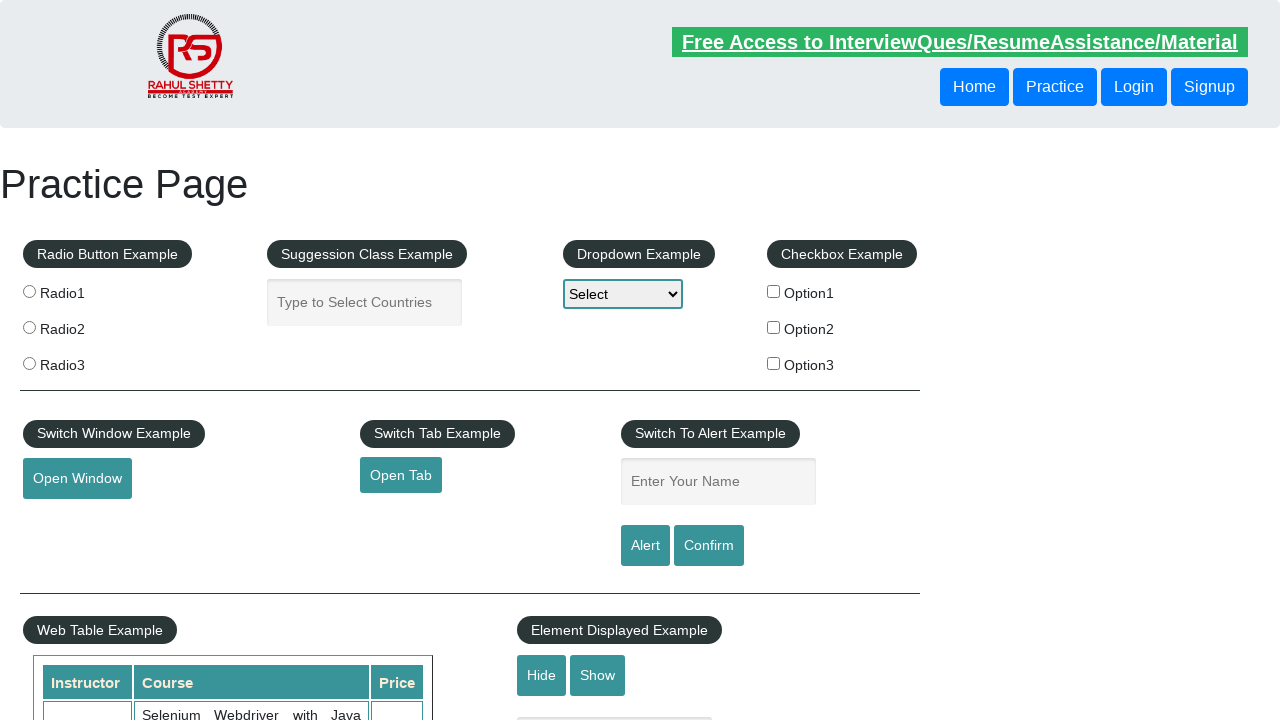

Selected row 8 from table
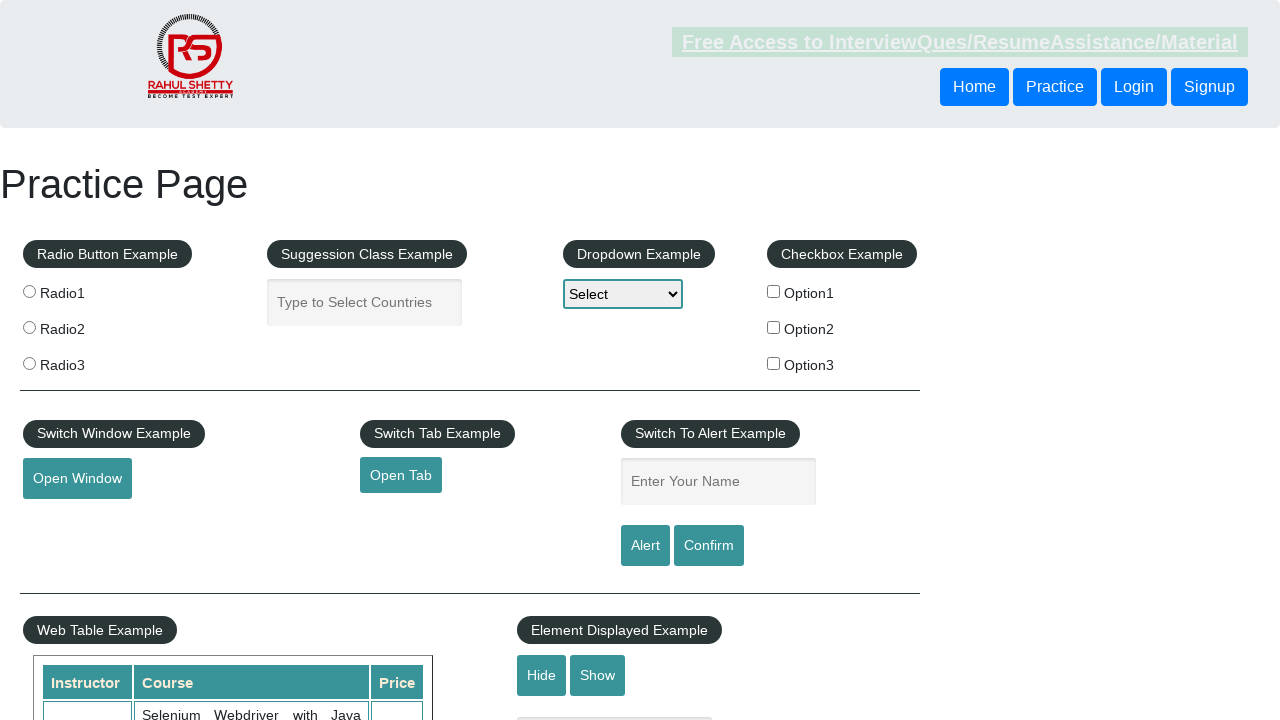

Located cells in row 8
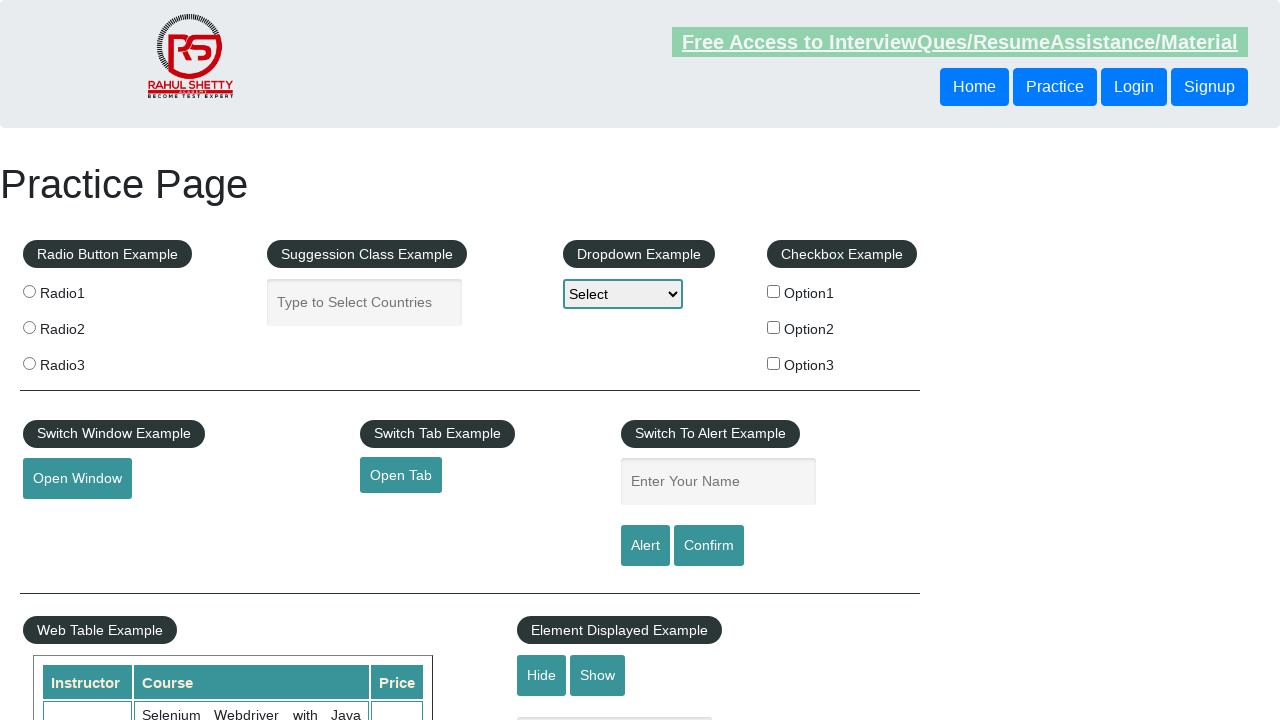

Retrieved course name from row 8: 'Master Selenium Automation in simple Python Language'
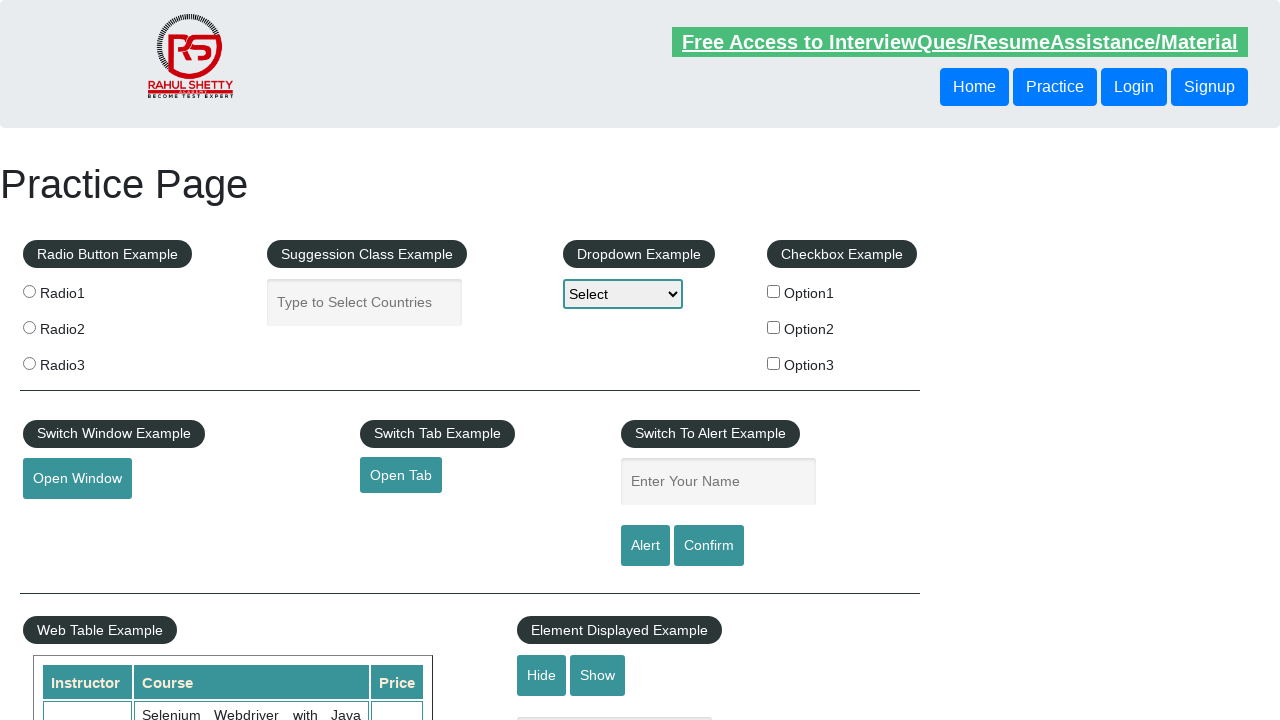

Retrieved price from row 8: '25'
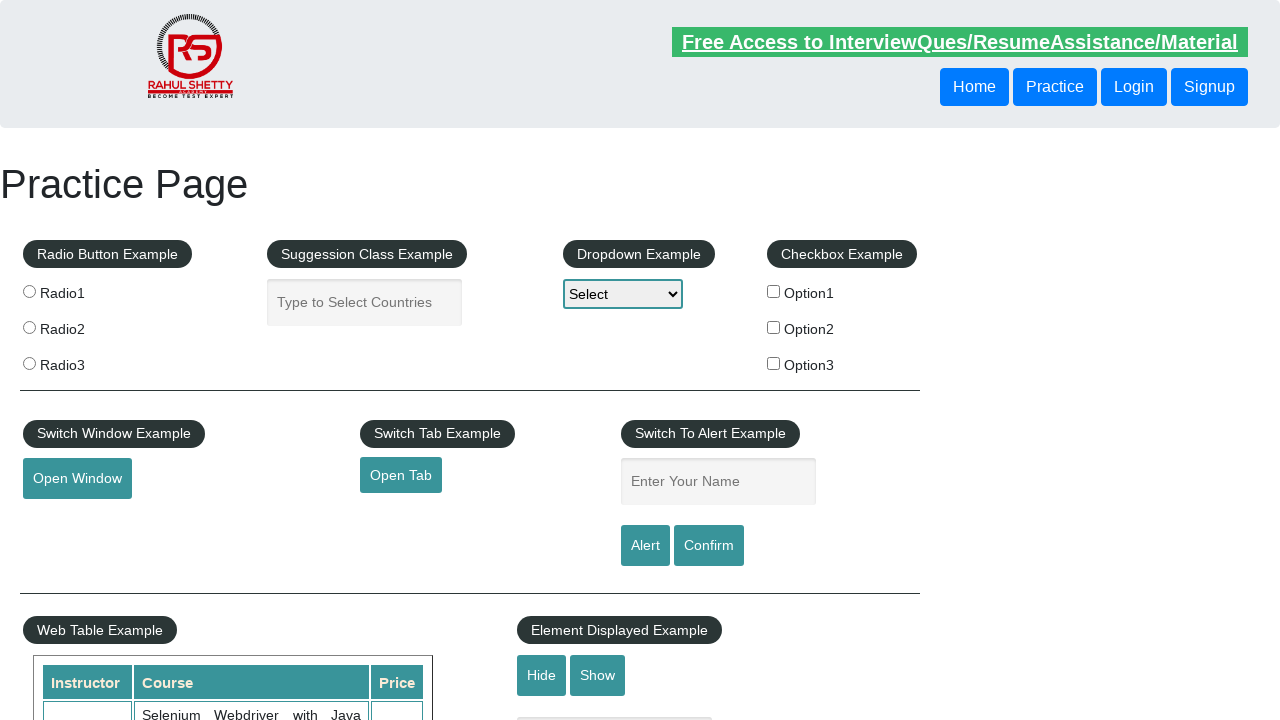

Verified price '25' matches expected price '25'
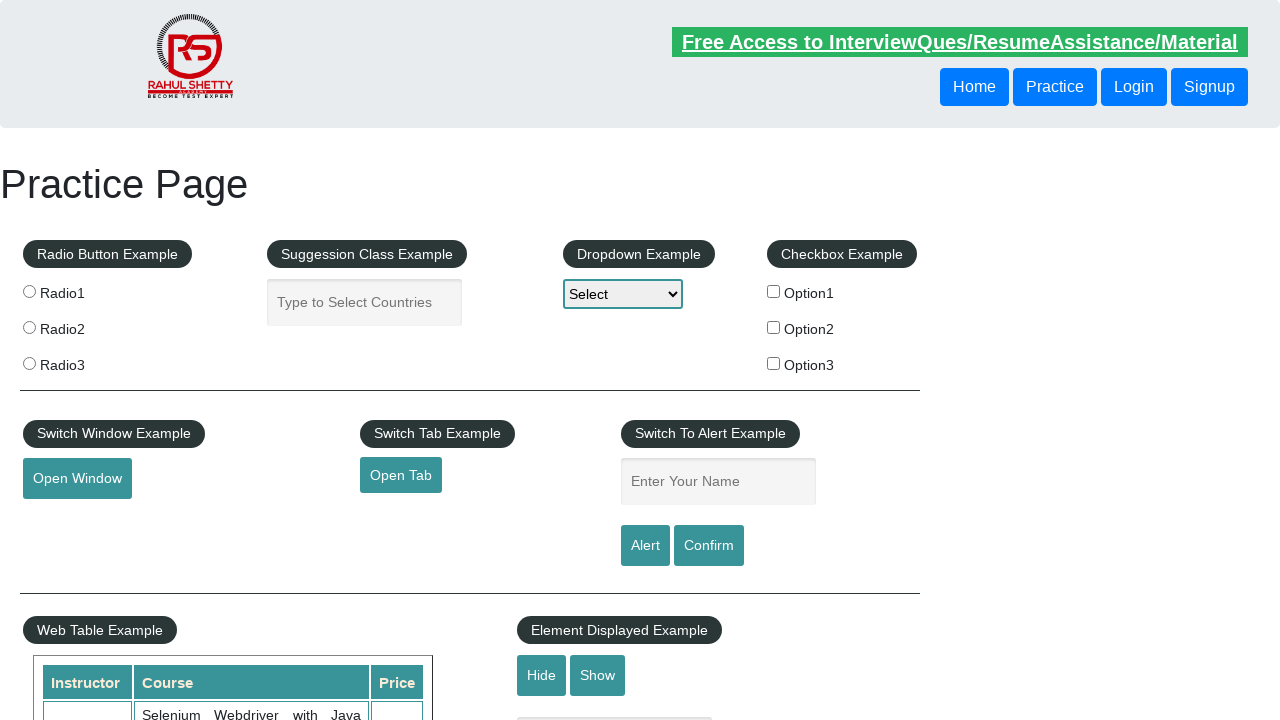

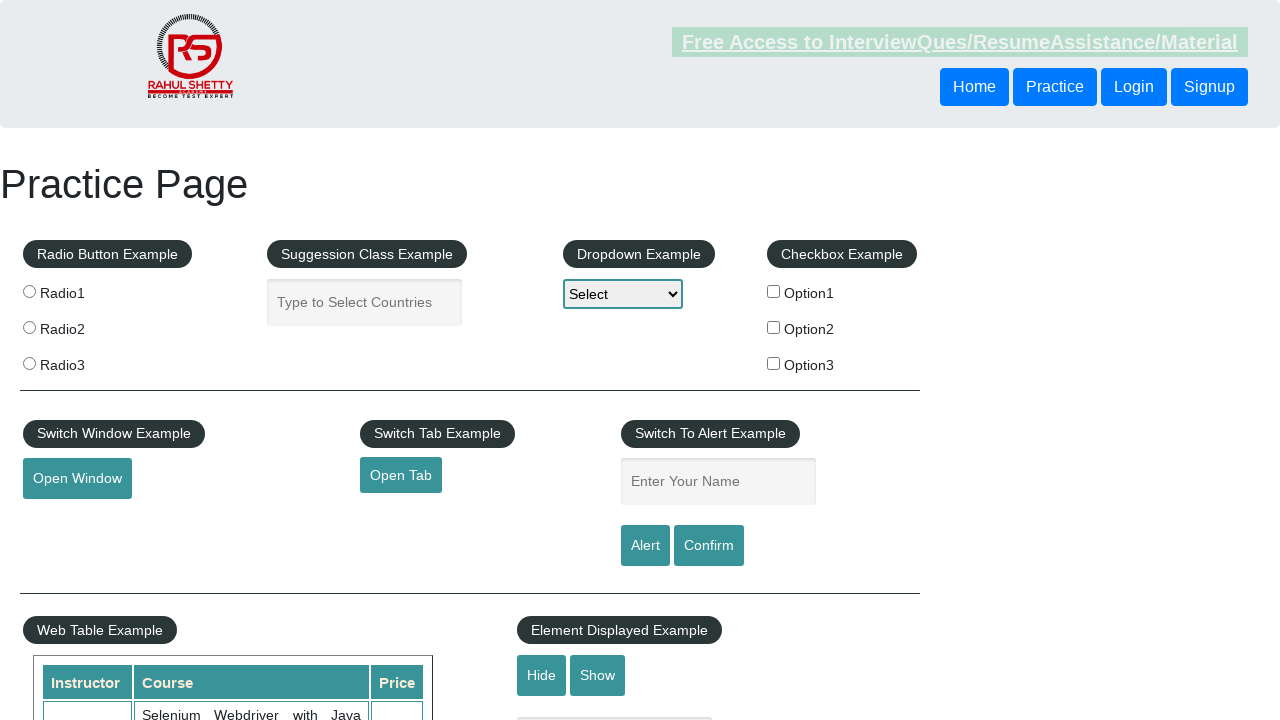